Tests the search functionality on a Selenium practice website by typing a search query into the search input field

Starting URL: https://rahulshettyacademy.com/seleniumPractise/

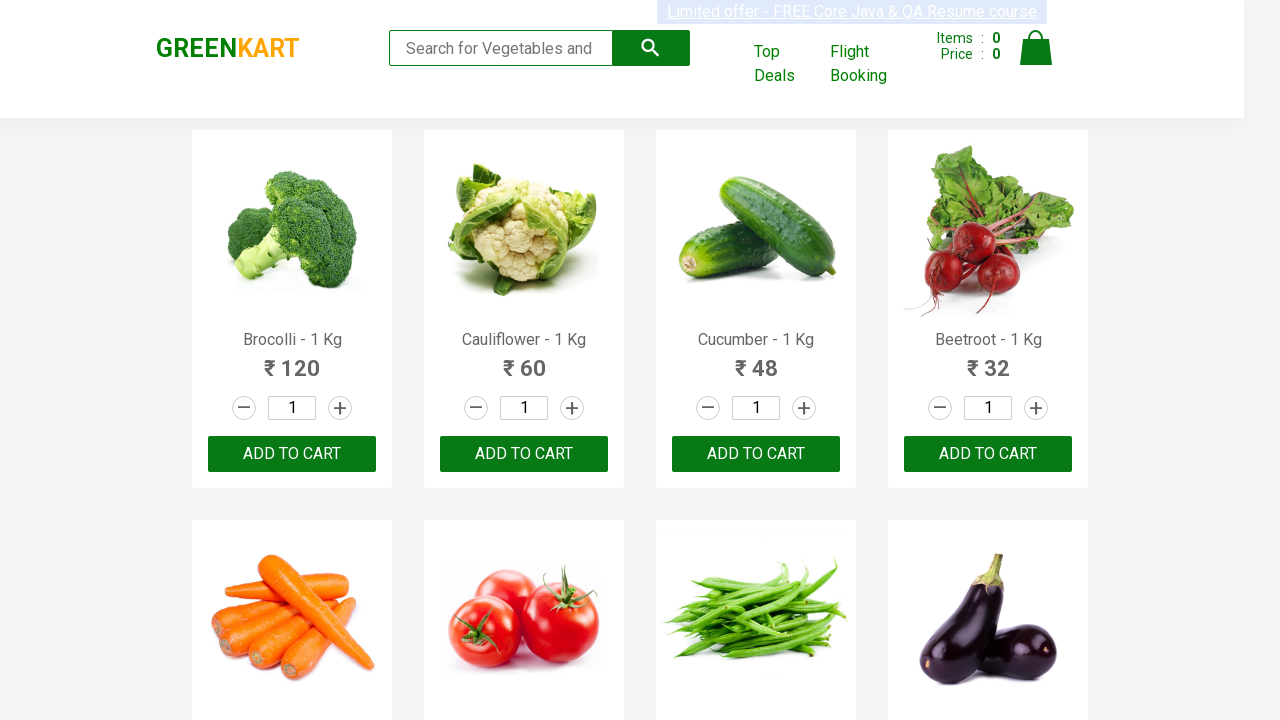

Navigated to Selenium practice website at https://rahulshettyacademy.com/seleniumPractise/
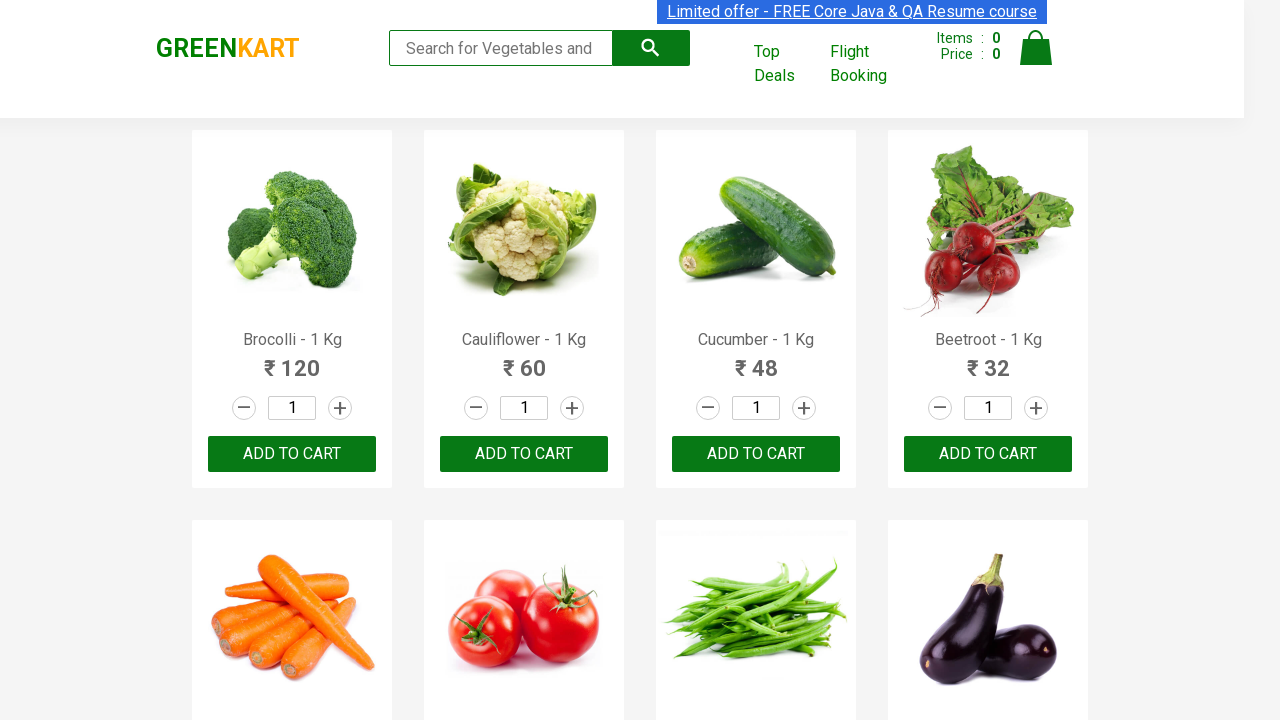

Typed search query 'ca' into the search input field on .search-keyword
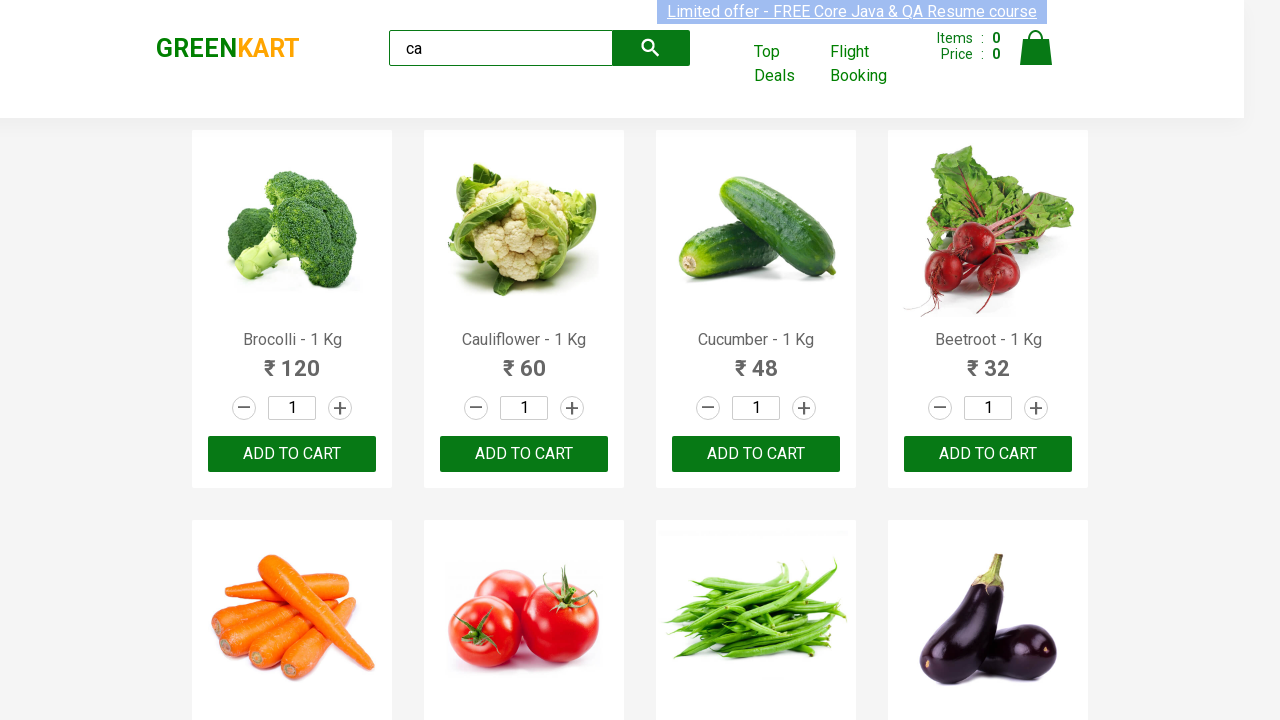

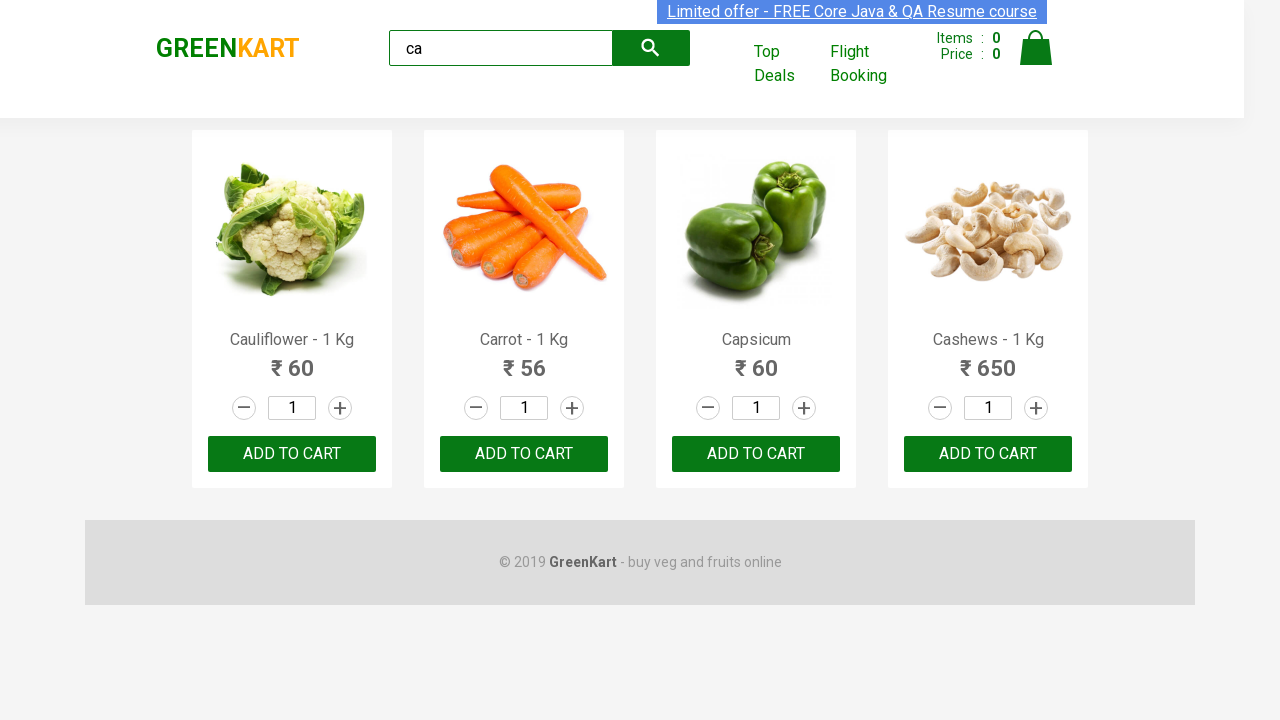